Tests JavaScript alert handling by clicking a button that triggers an alert and then accepting it

Starting URL: https://the-internet.herokuapp.com/javascript_alerts

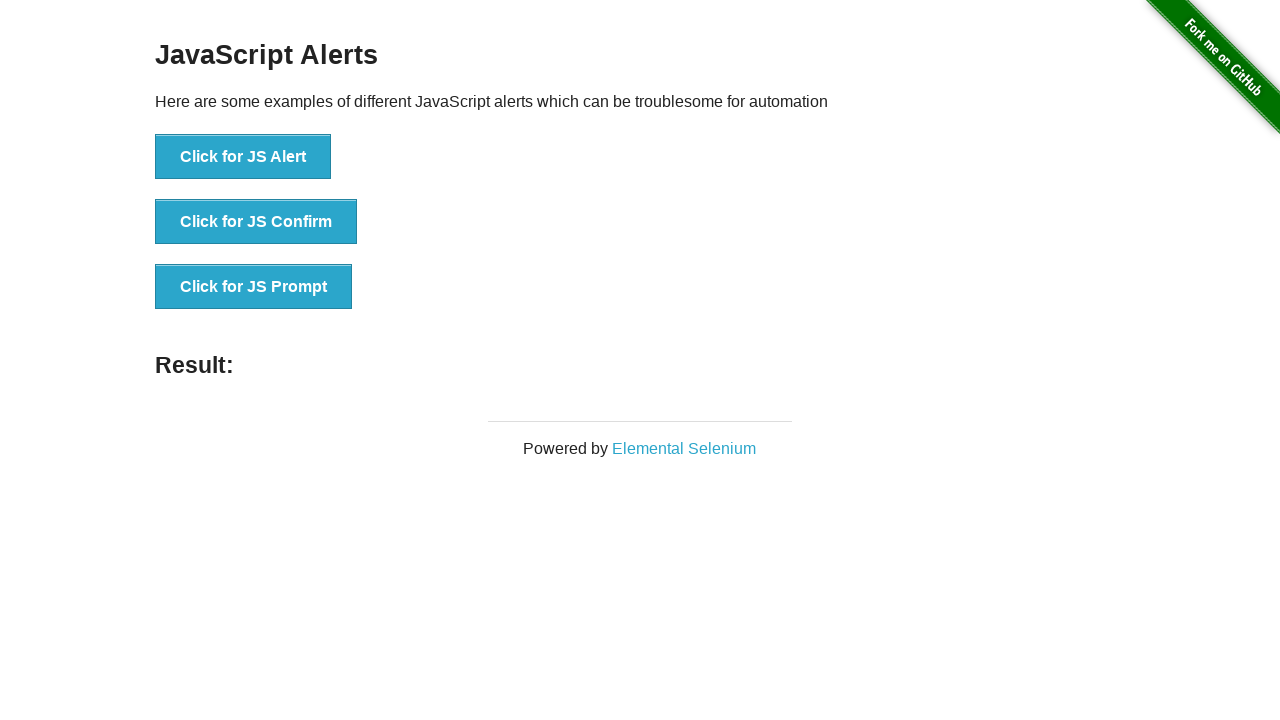

Clicked button to trigger JavaScript alert at (243, 157) on button[onclick='jsAlert()']
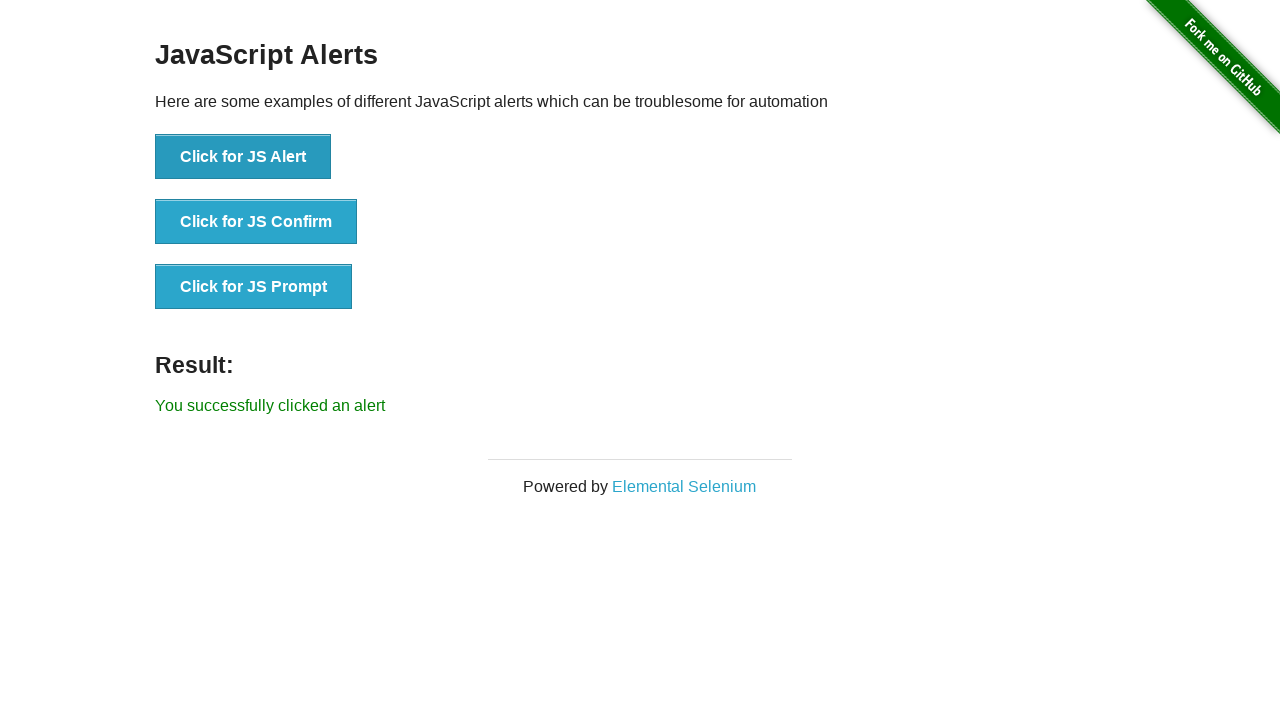

Set up dialog handler to accept alert
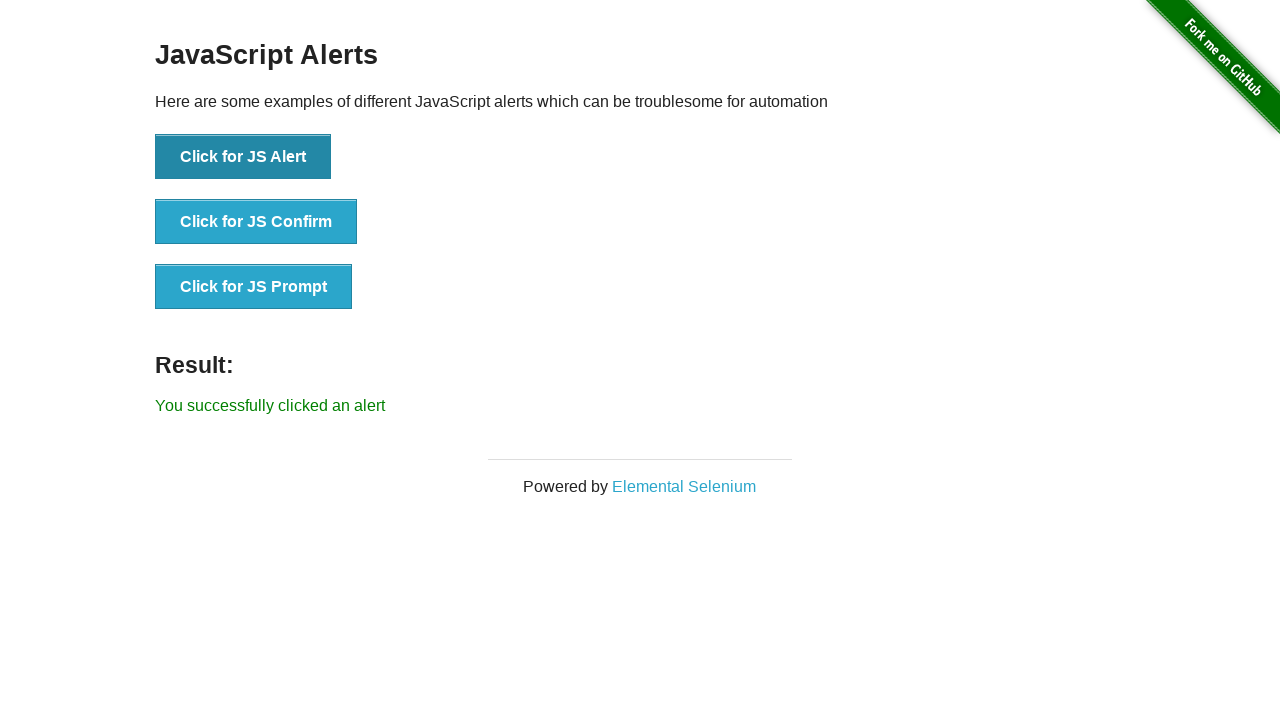

Located result element
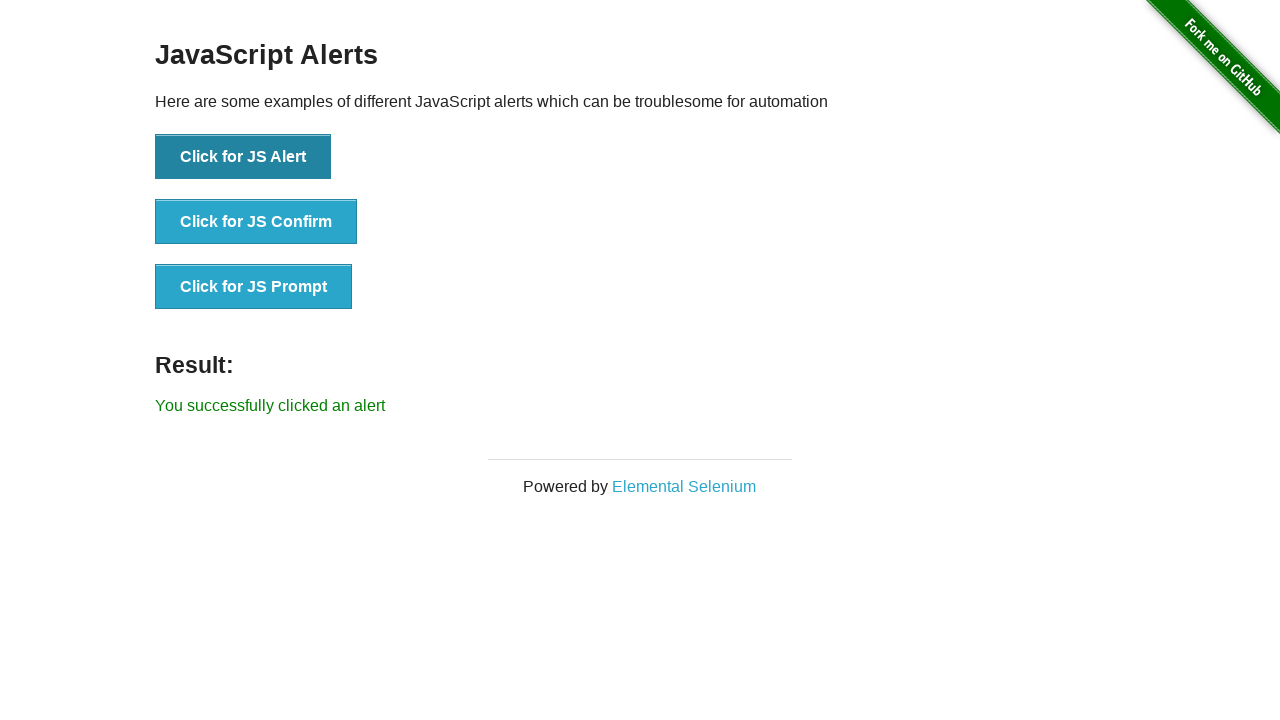

Verified alert was successfully accepted with correct result message
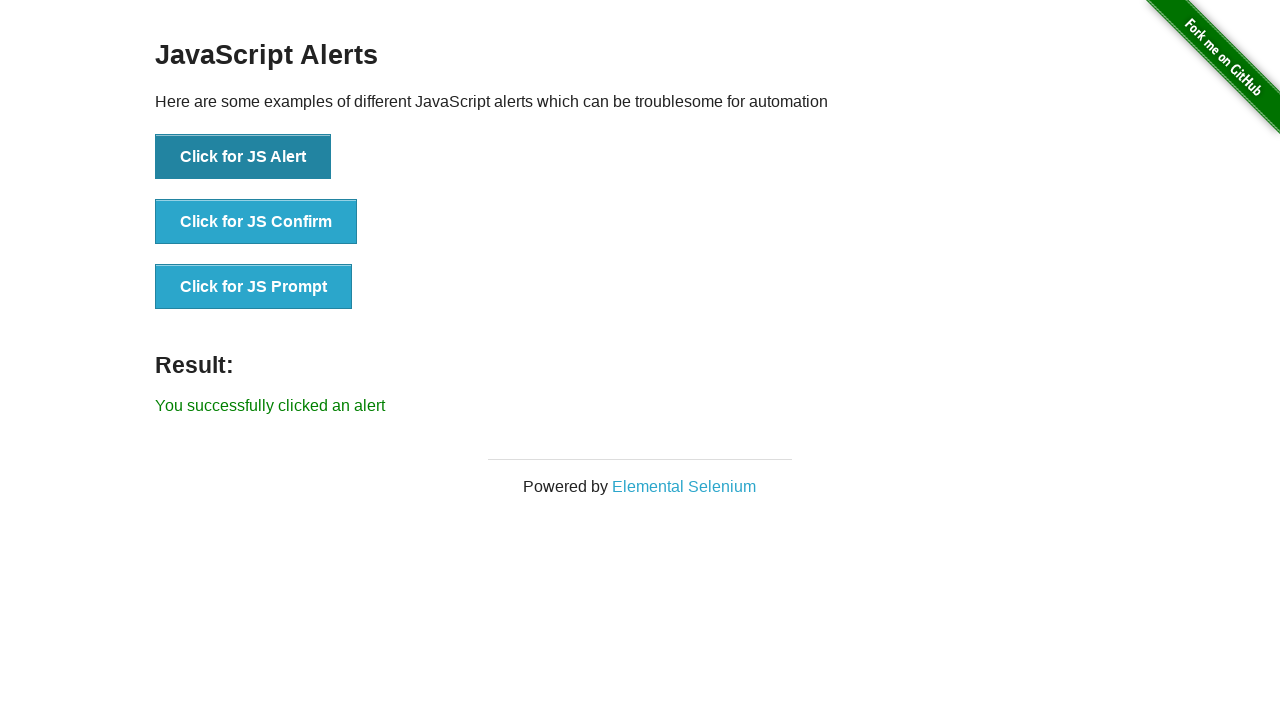

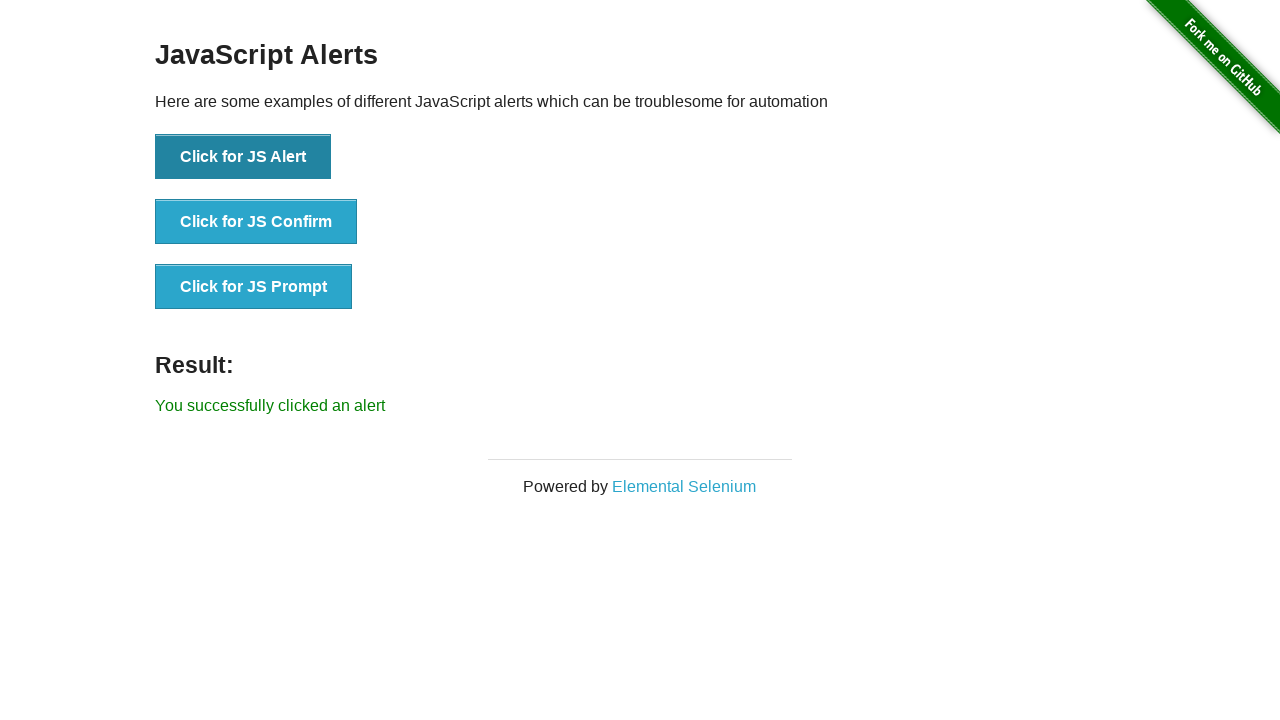